Navigates through a Blogger blog archive by clicking on multiple archive links to browse different blog posts

Starting URL: https://william-vianna.blogspot.com

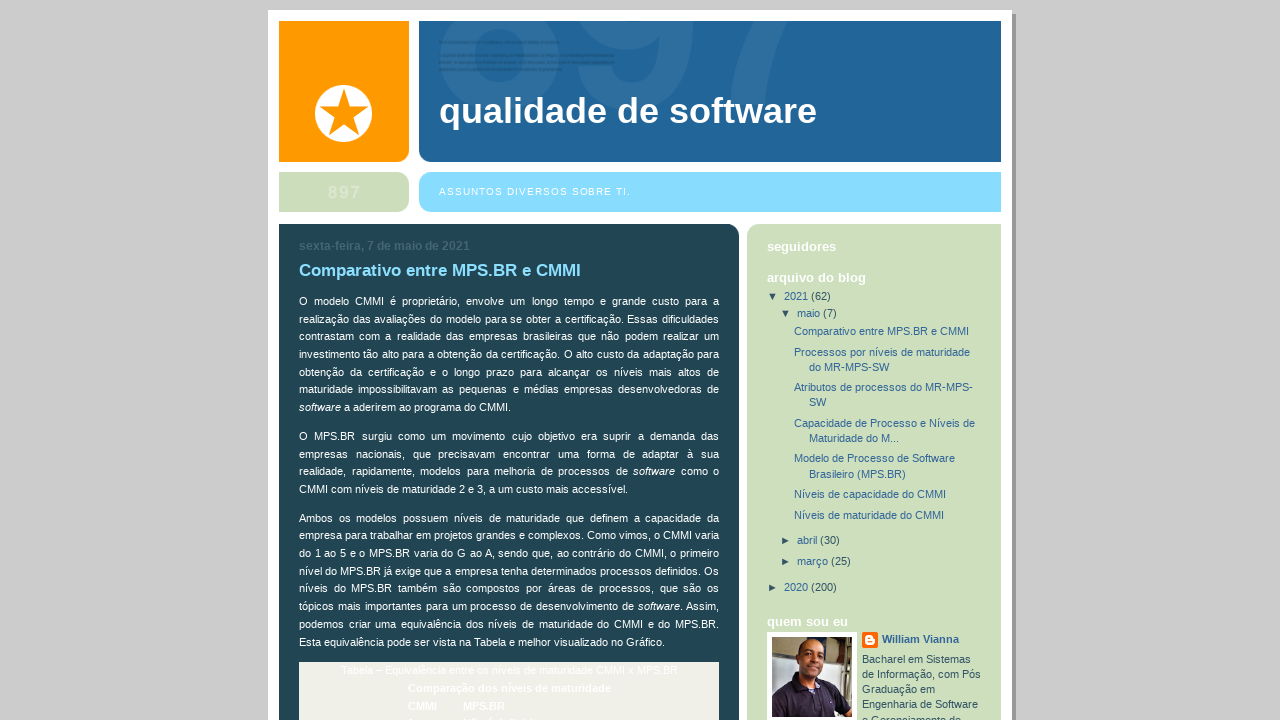

Clicked on the 7th archive item at (869, 515) on xpath=//*[@id="BlogArchive1_ArchiveList"]/ul[1]/li/ul[1]/li/ul/li[7]/a
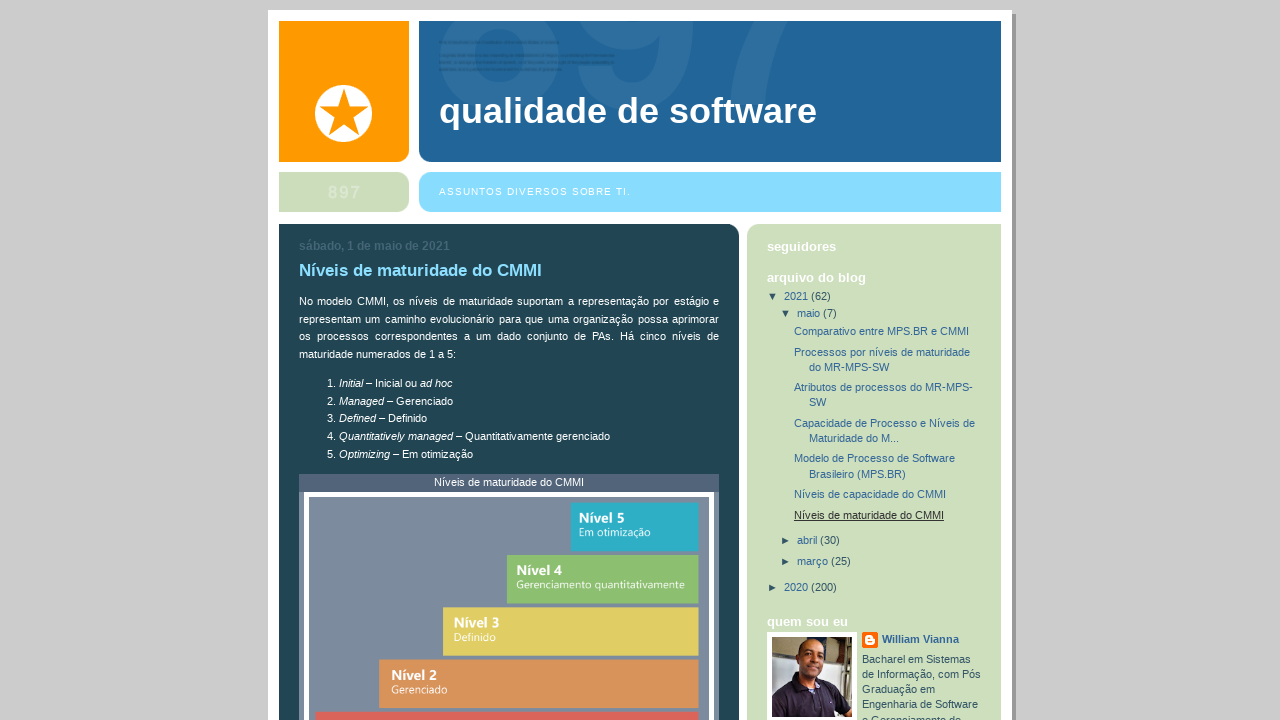

Clicked on the 1st archive item at (881, 331) on xpath=//*[@id="BlogArchive1_ArchiveList"]/ul[1]/li/ul[1]/li/ul/li[1]/a
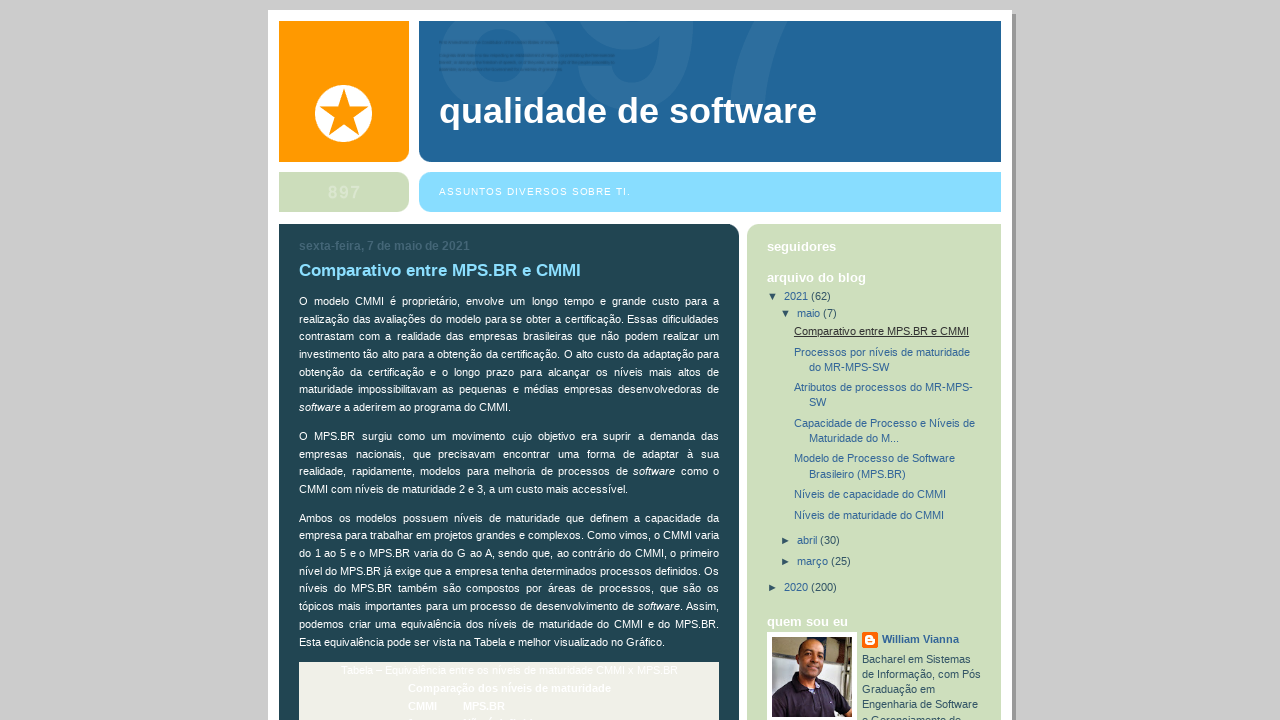

Clicked on the 2nd archive item at (882, 352) on xpath=//*[@id="BlogArchive1_ArchiveList"]/ul[1]/li/ul[1]/li/ul/li[2]/a
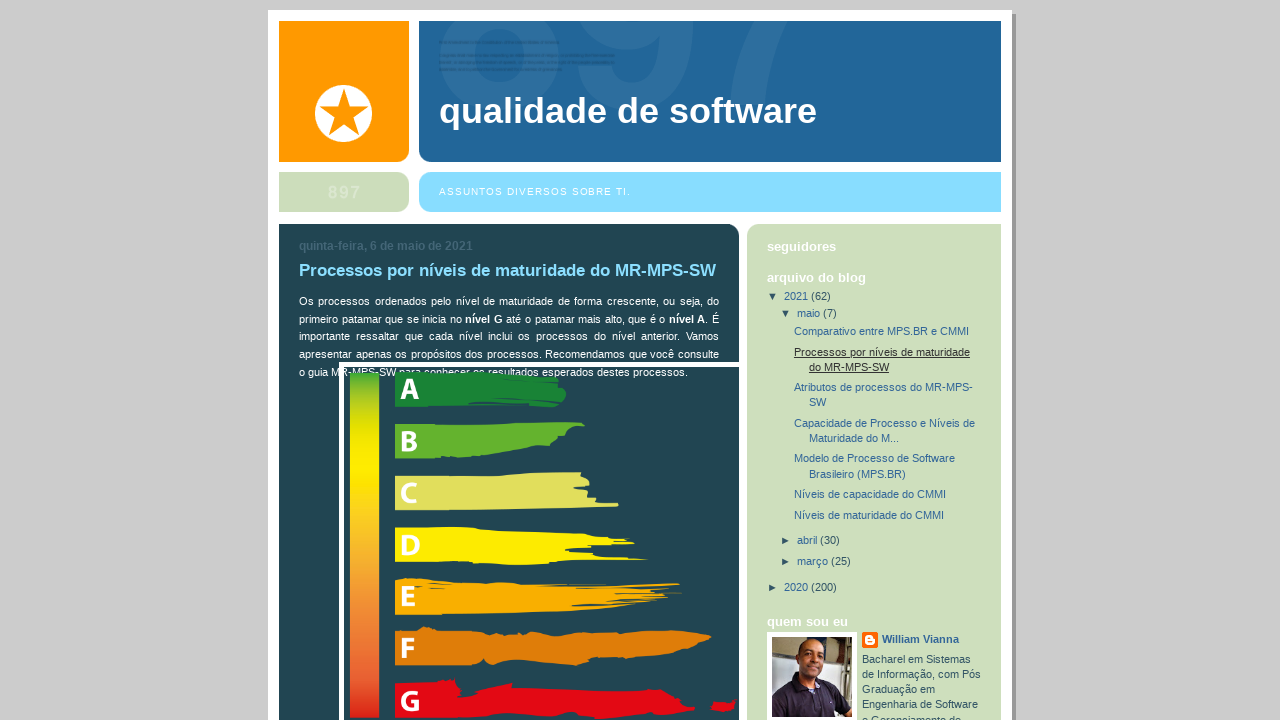

Clicked on the 7th archive item again at (869, 515) on xpath=//*[@id="BlogArchive1_ArchiveList"]/ul[1]/li/ul[1]/li/ul/li[7]/a
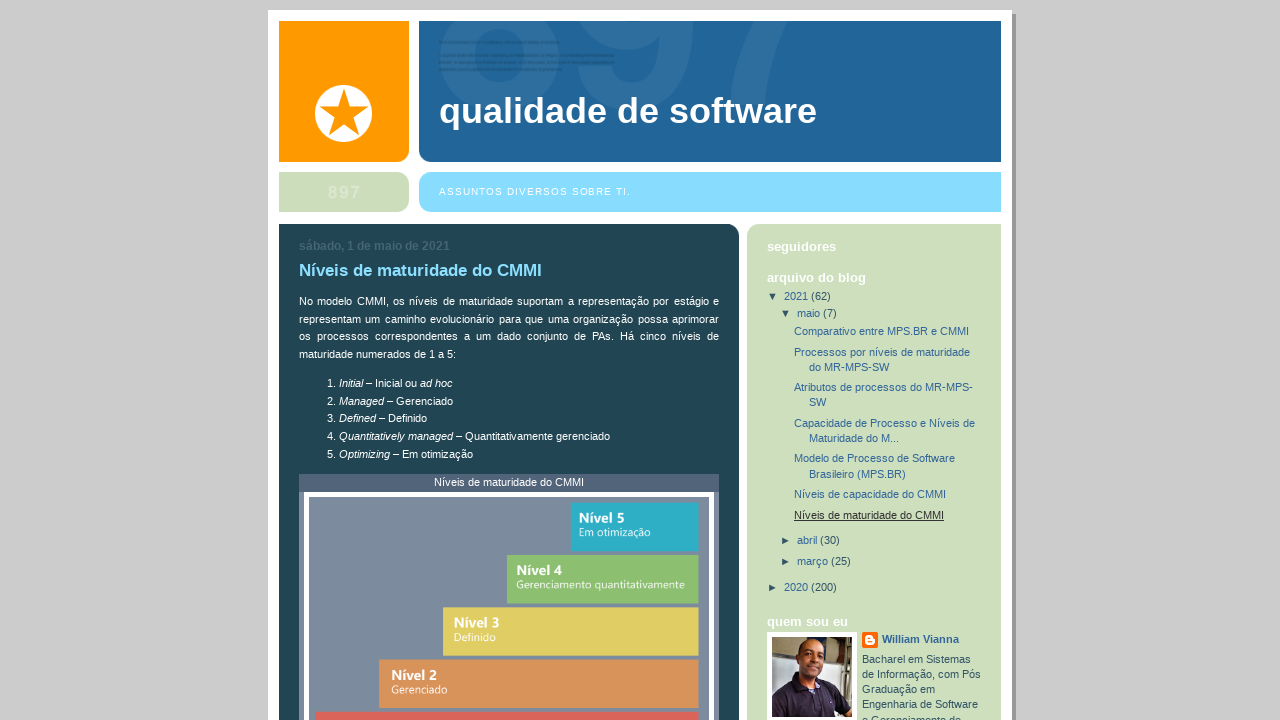

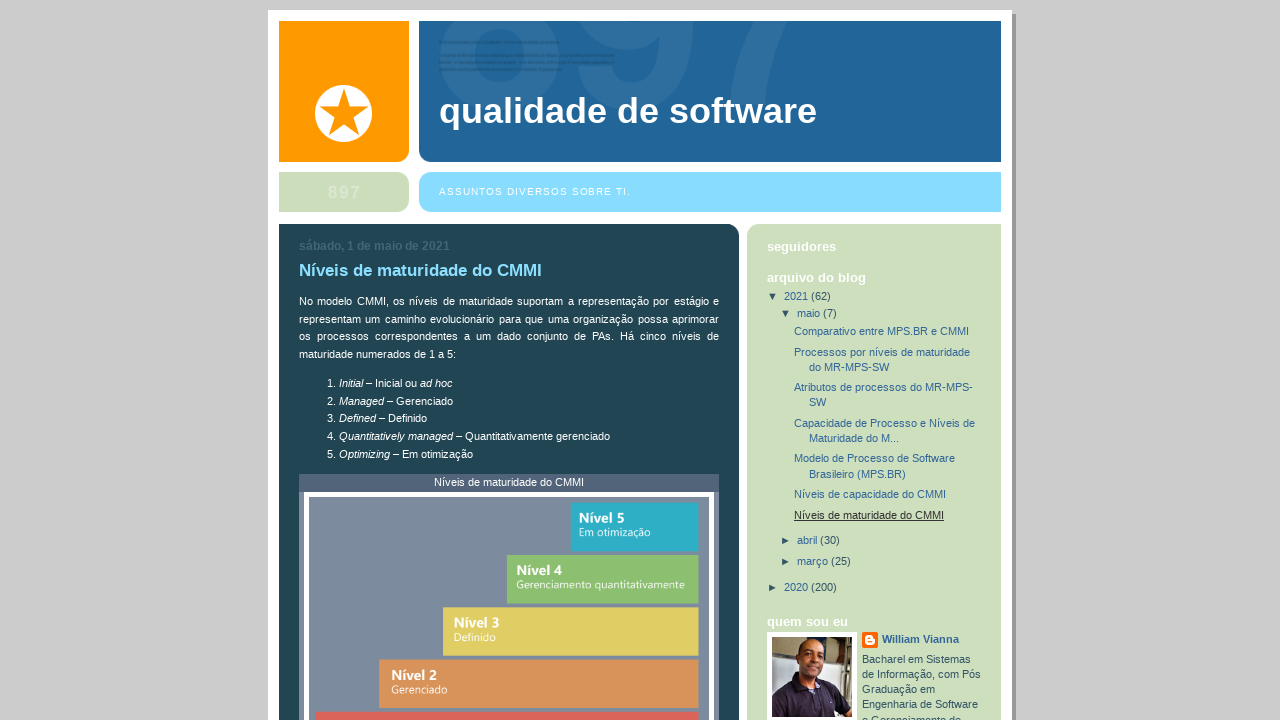